Tests entering text in a text input box, verifying the value changes, clearing it, and entering new text

Starting URL: https://kristinek.github.io/site/examples/act

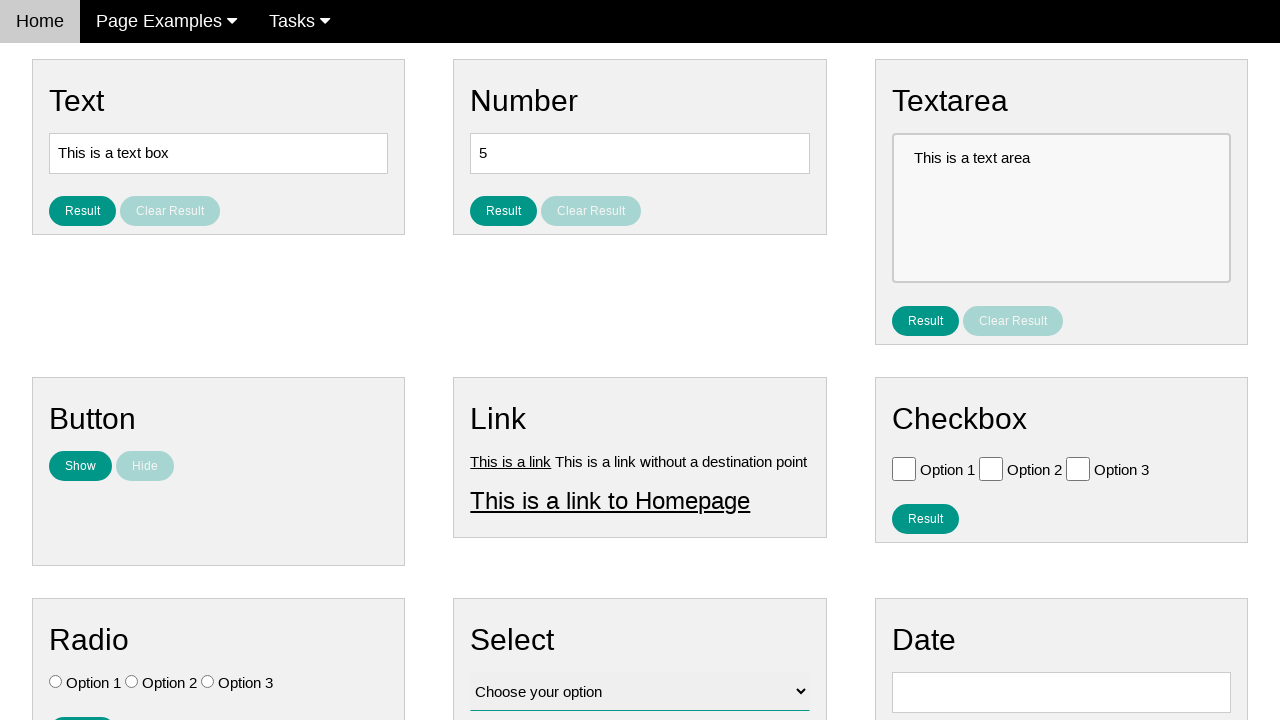

Verified initial text box value is 'This is a text box'
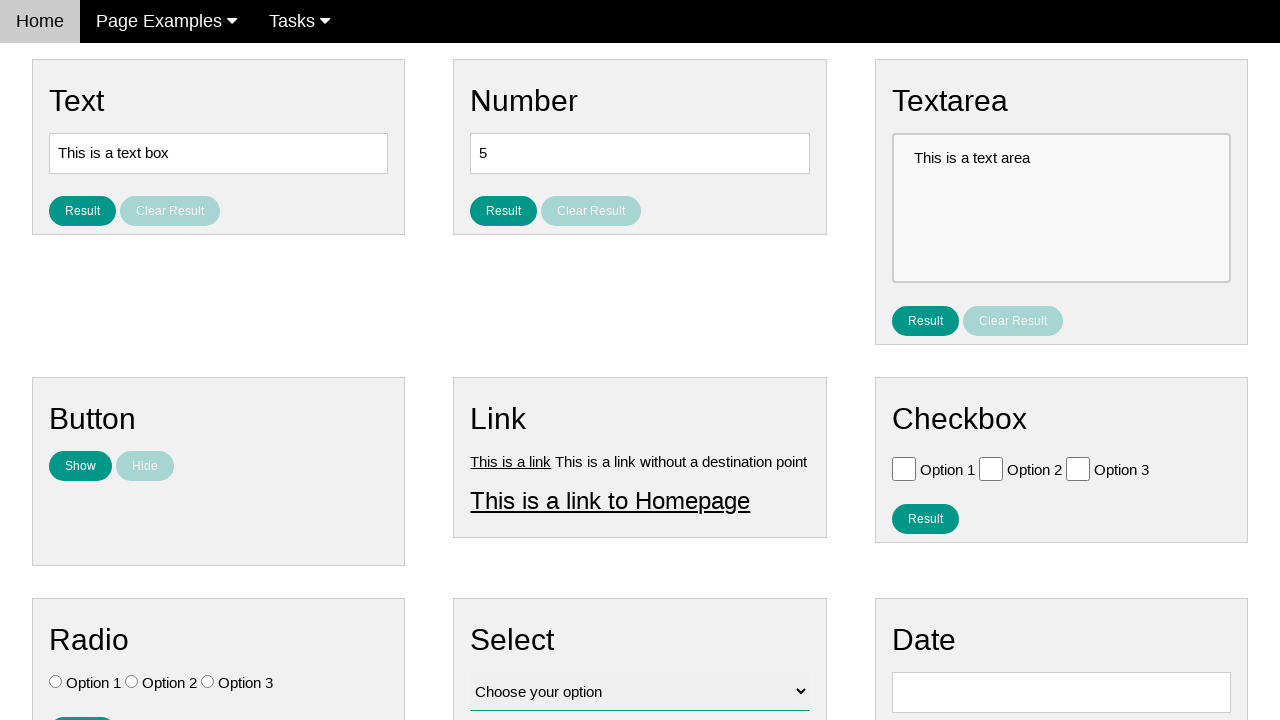

Filled text box with 'This is a text box bla-bla' on #text
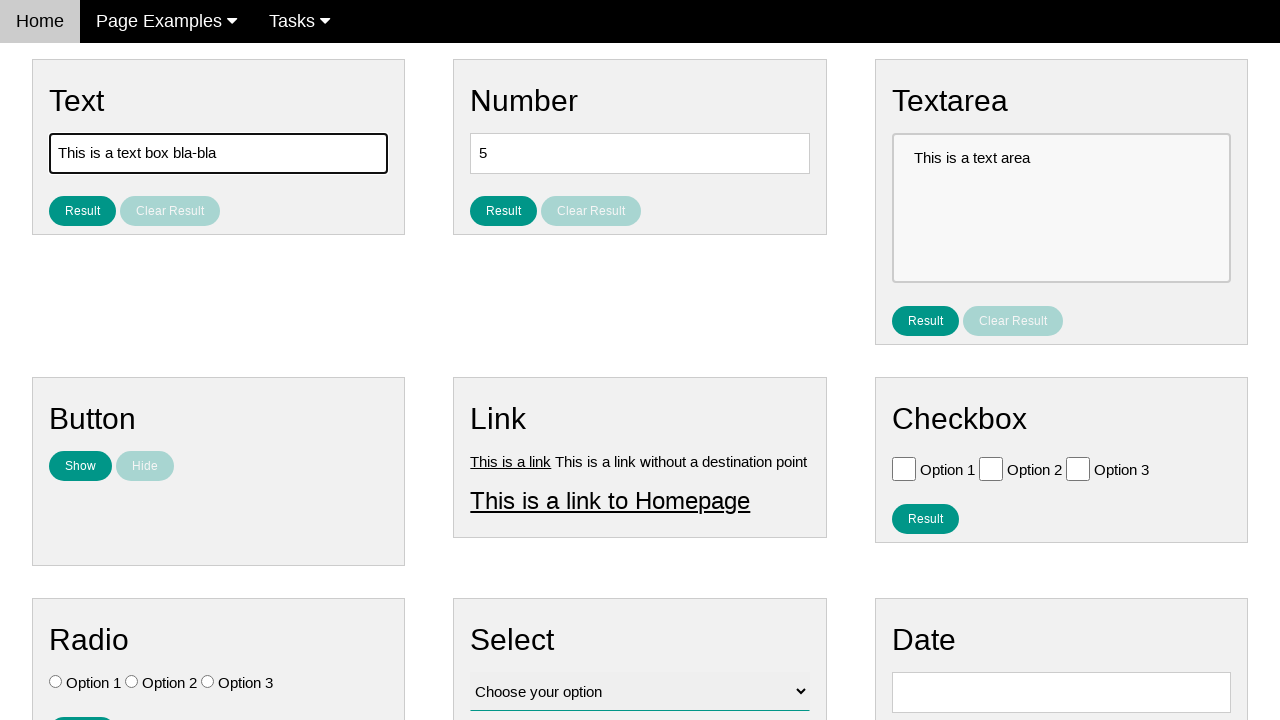

Verified text box value updated to 'This is a text box bla-bla'
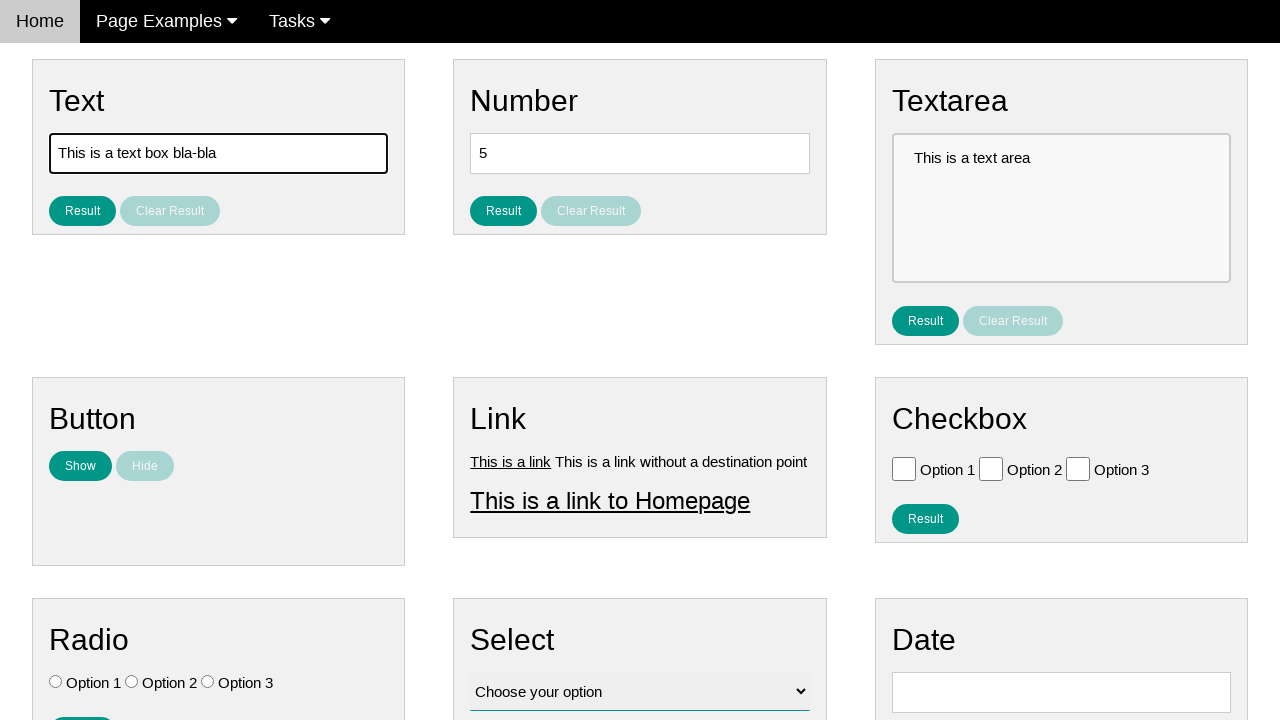

Cleared text box on #text
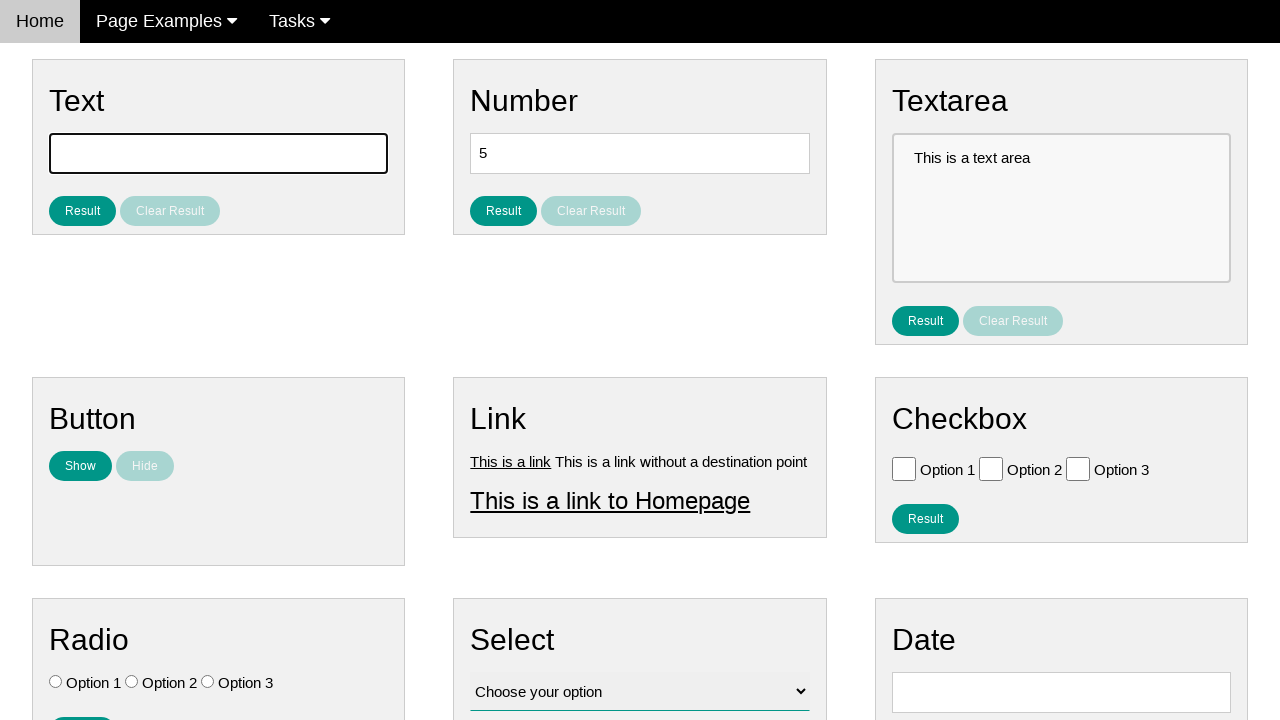

Verified text box is empty
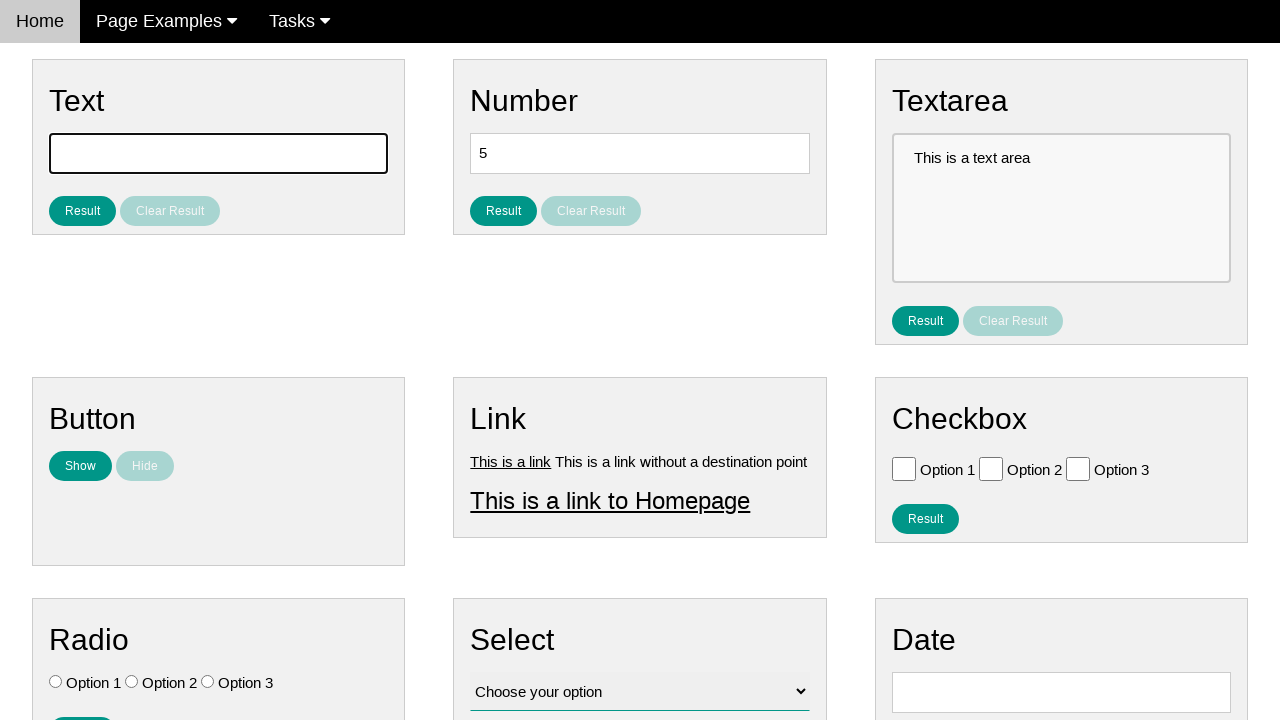

Filled text box with ' bla-bla' on #text
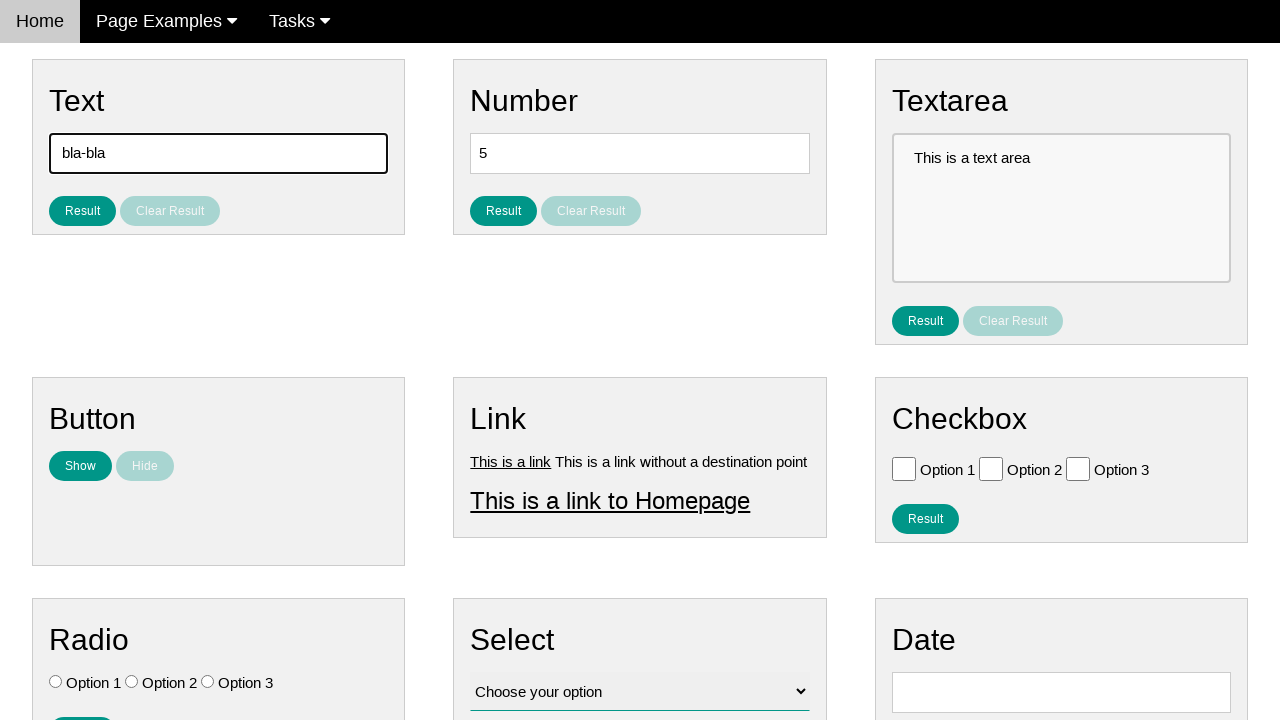

Verified text box value is ' bla-bla'
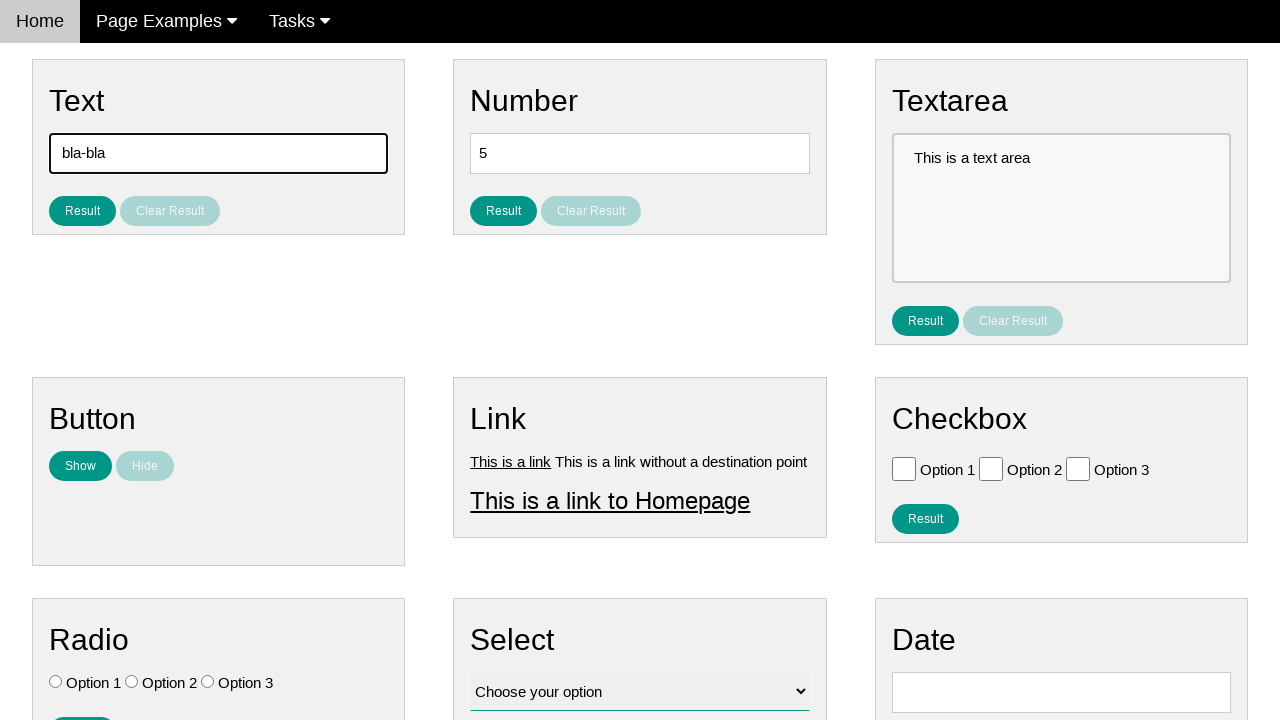

Verified 'This is a text box' is not in the current text box value
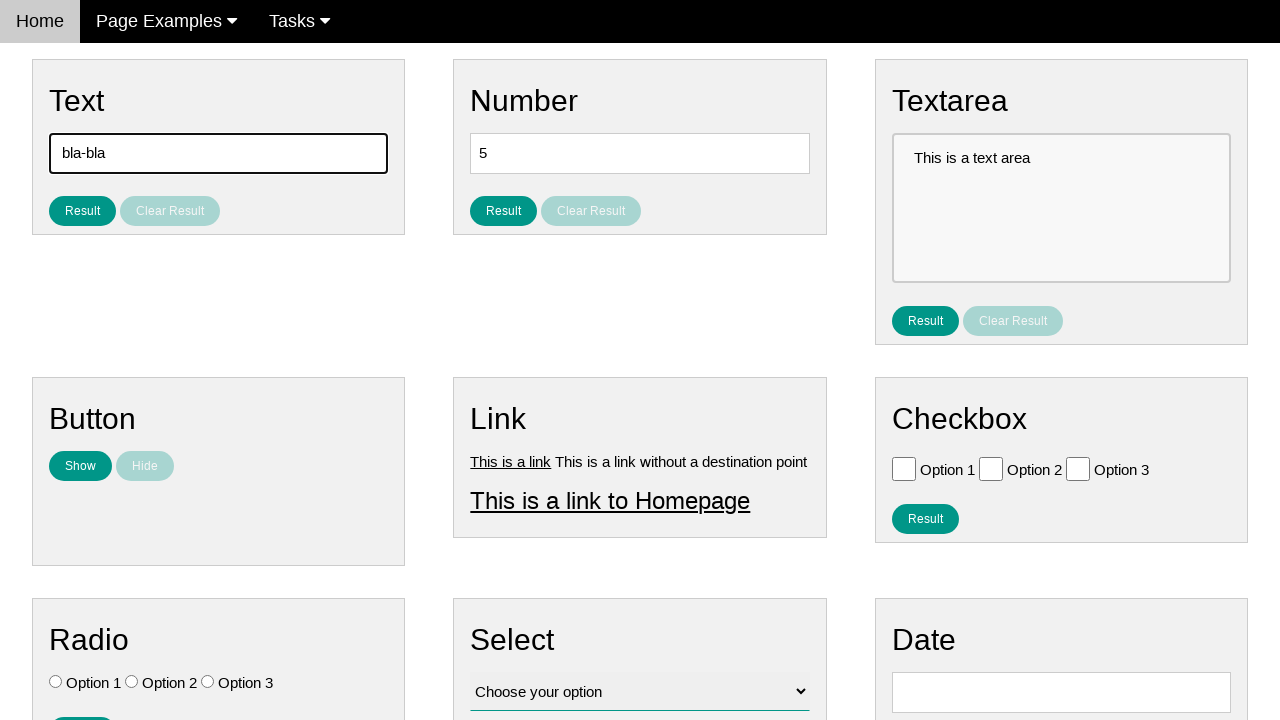

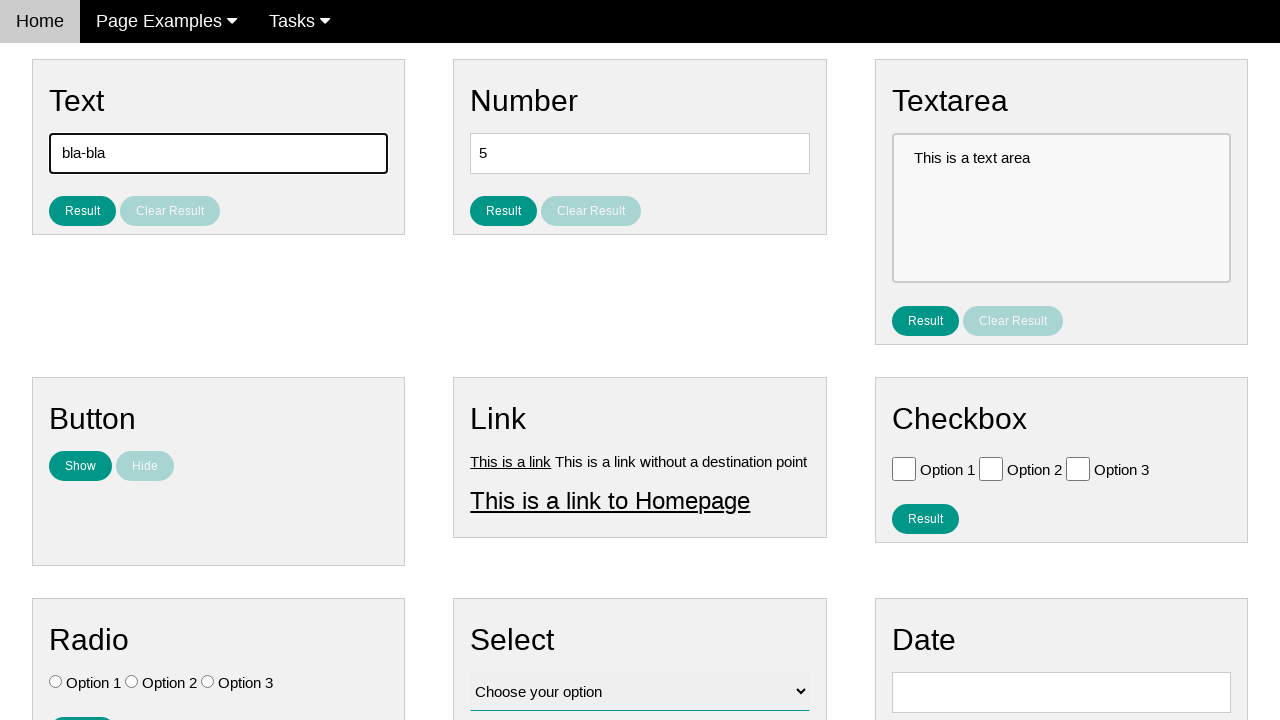